Tests that the currently applied filter is highlighted by clicking through each filter option and verifying the selected class.

Starting URL: https://demo.playwright.dev/todomvc

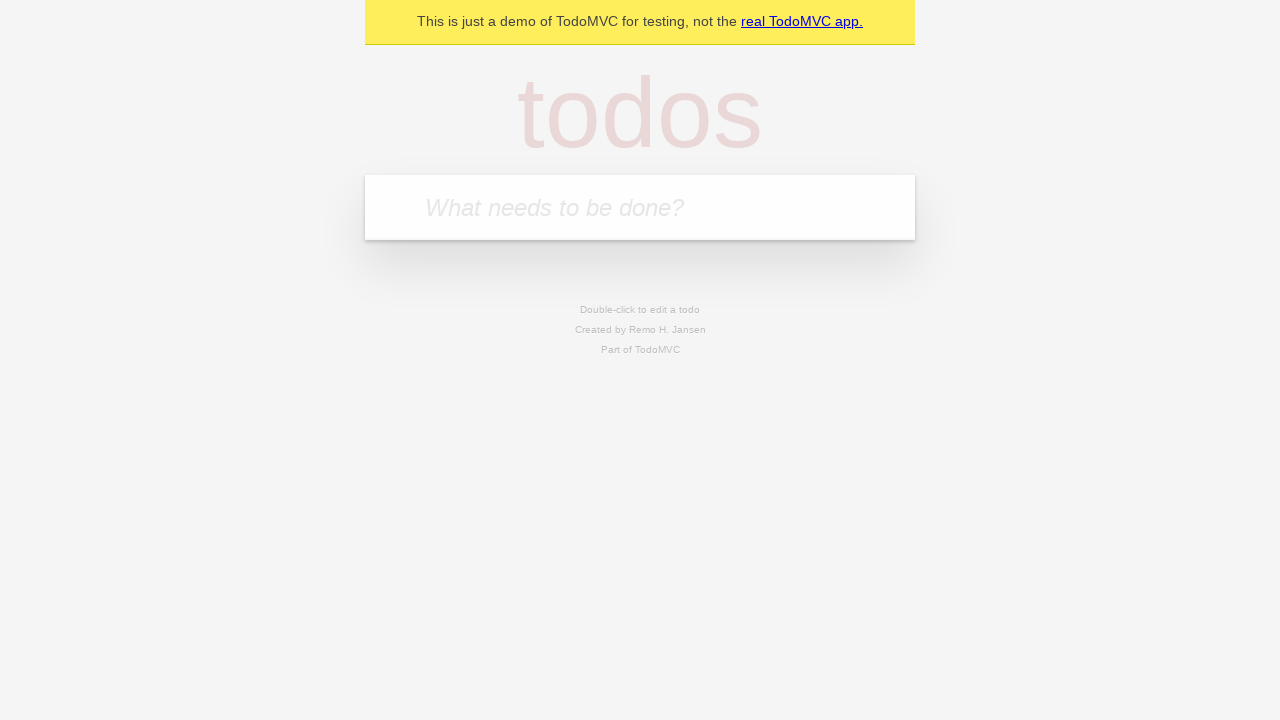

Filled new todo input with 'buy some cheese' on .new-todo
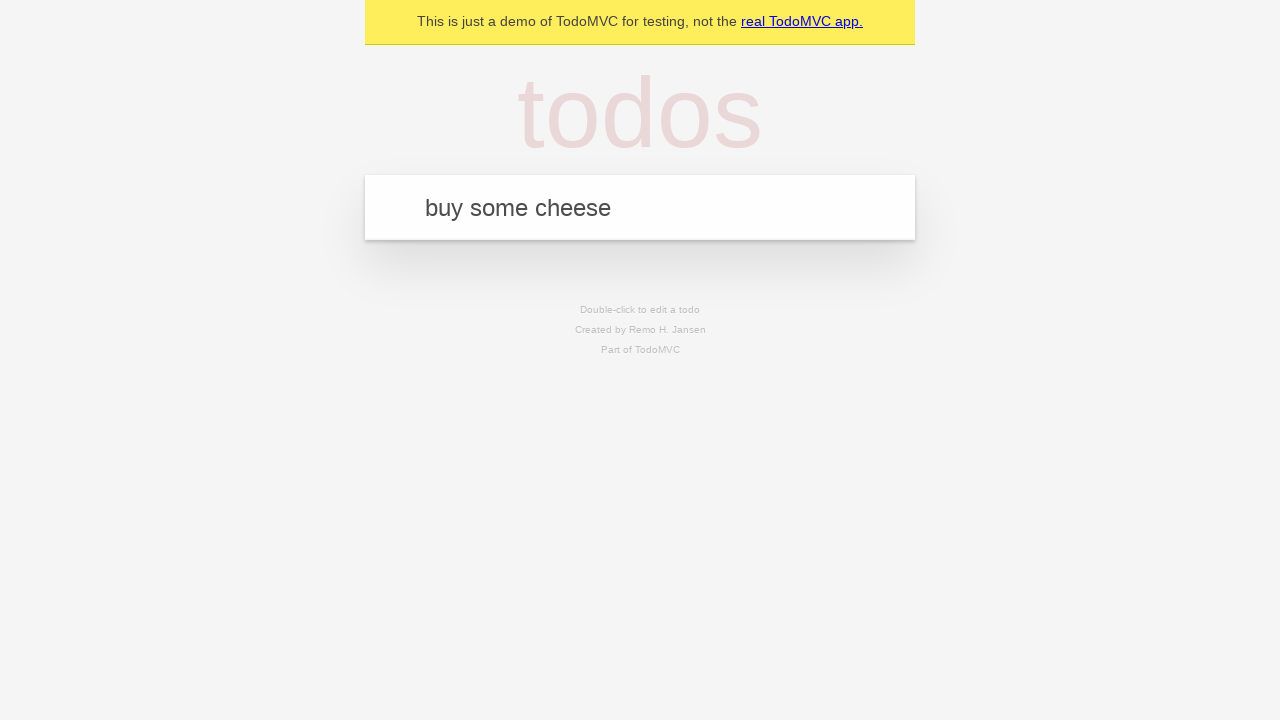

Pressed Enter to create first todo on .new-todo
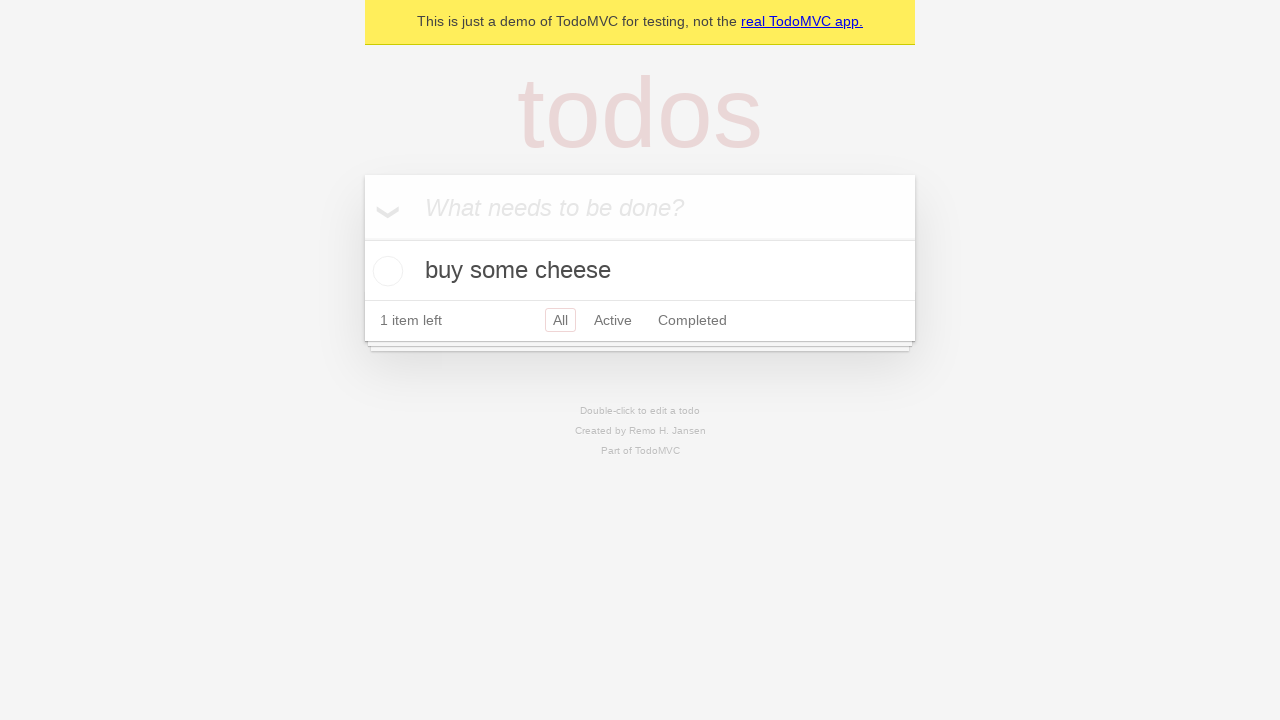

Filled new todo input with 'feed the cat' on .new-todo
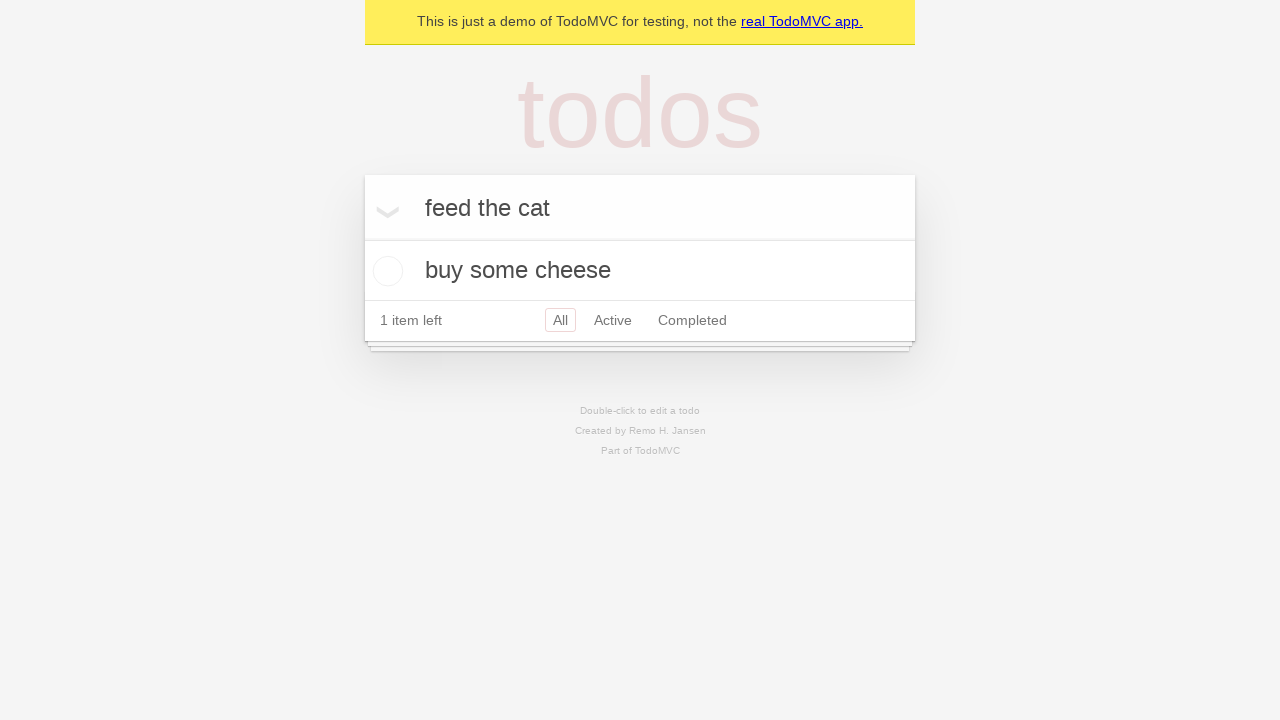

Pressed Enter to create second todo on .new-todo
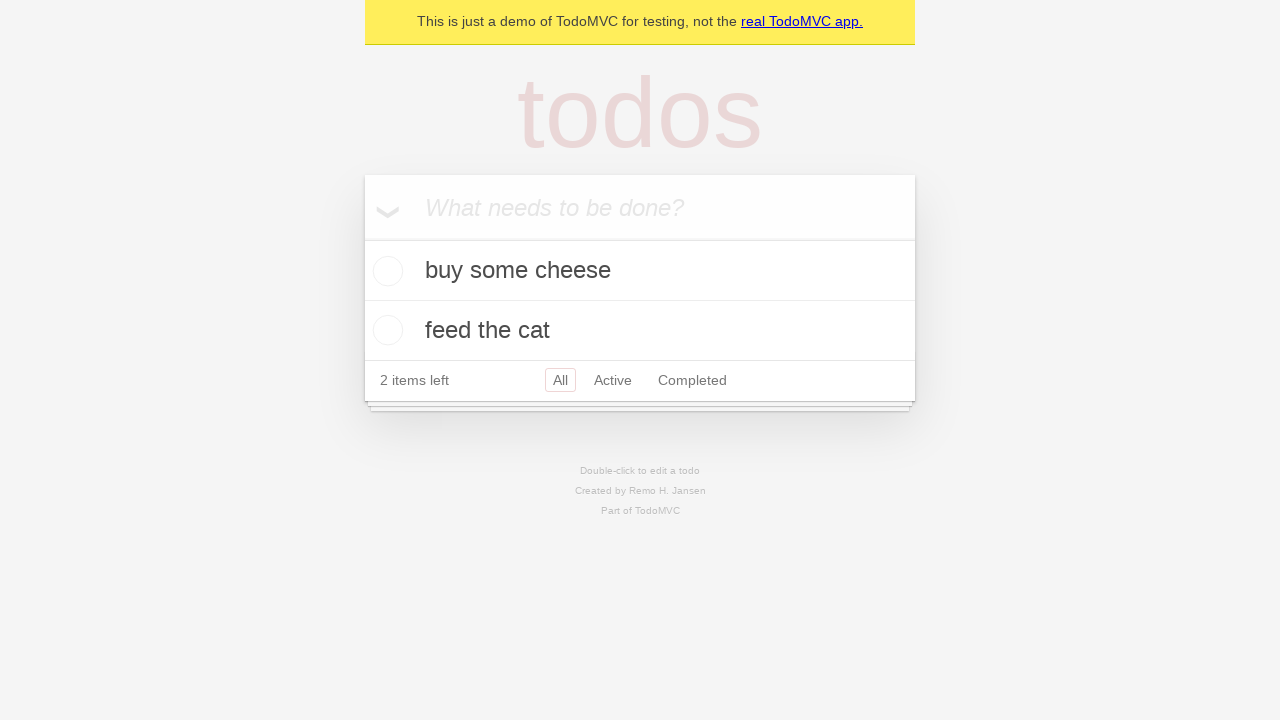

Filled new todo input with 'book a doctors appointment' on .new-todo
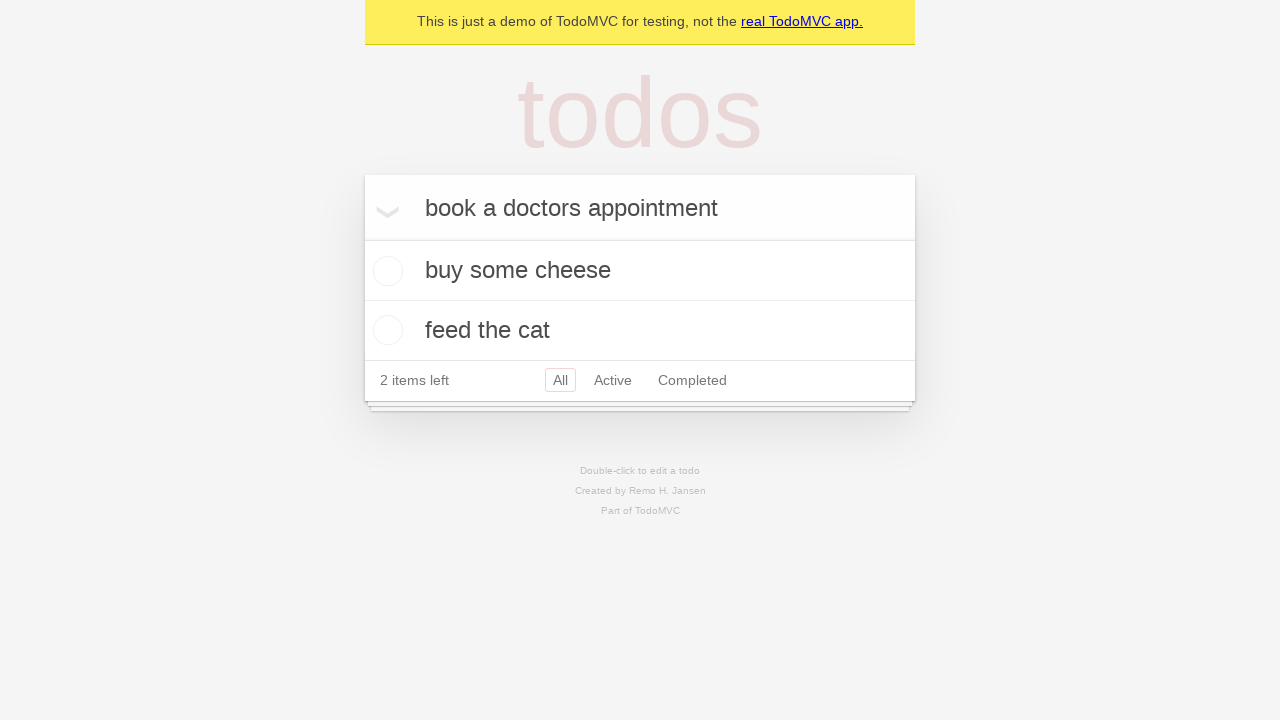

Pressed Enter to create third todo on .new-todo
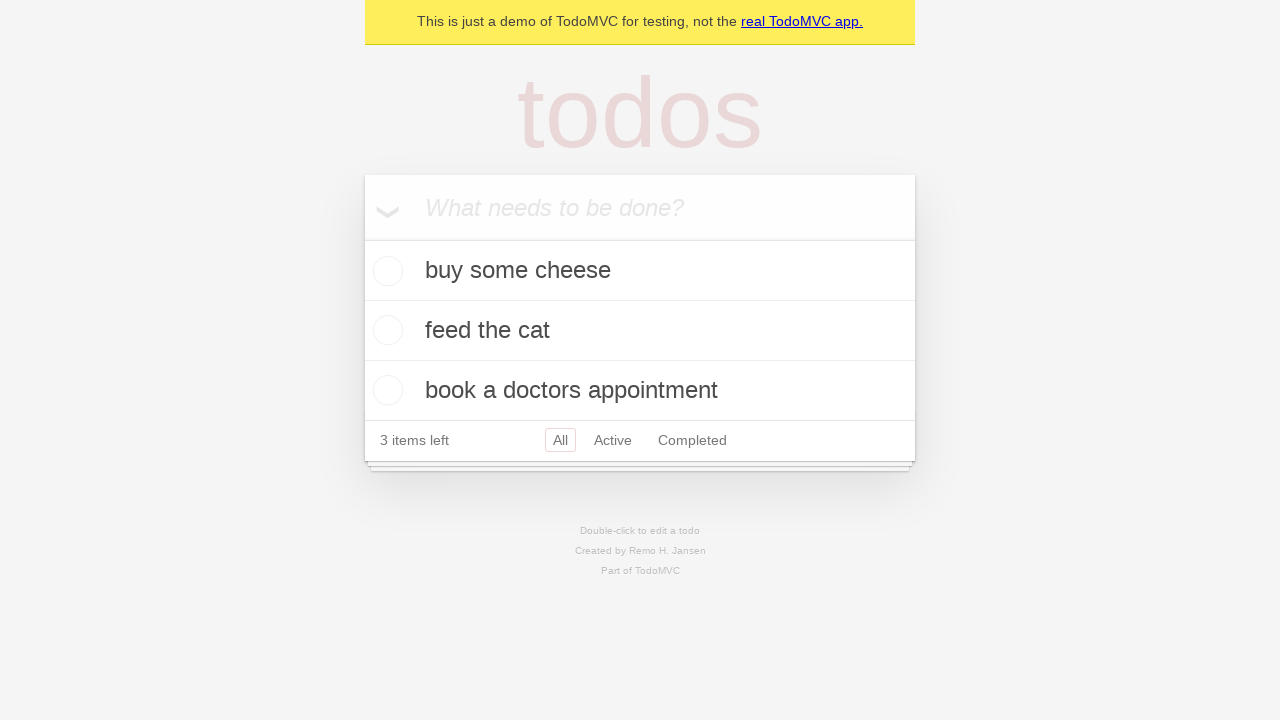

Waited for todos to be saved to localStorage
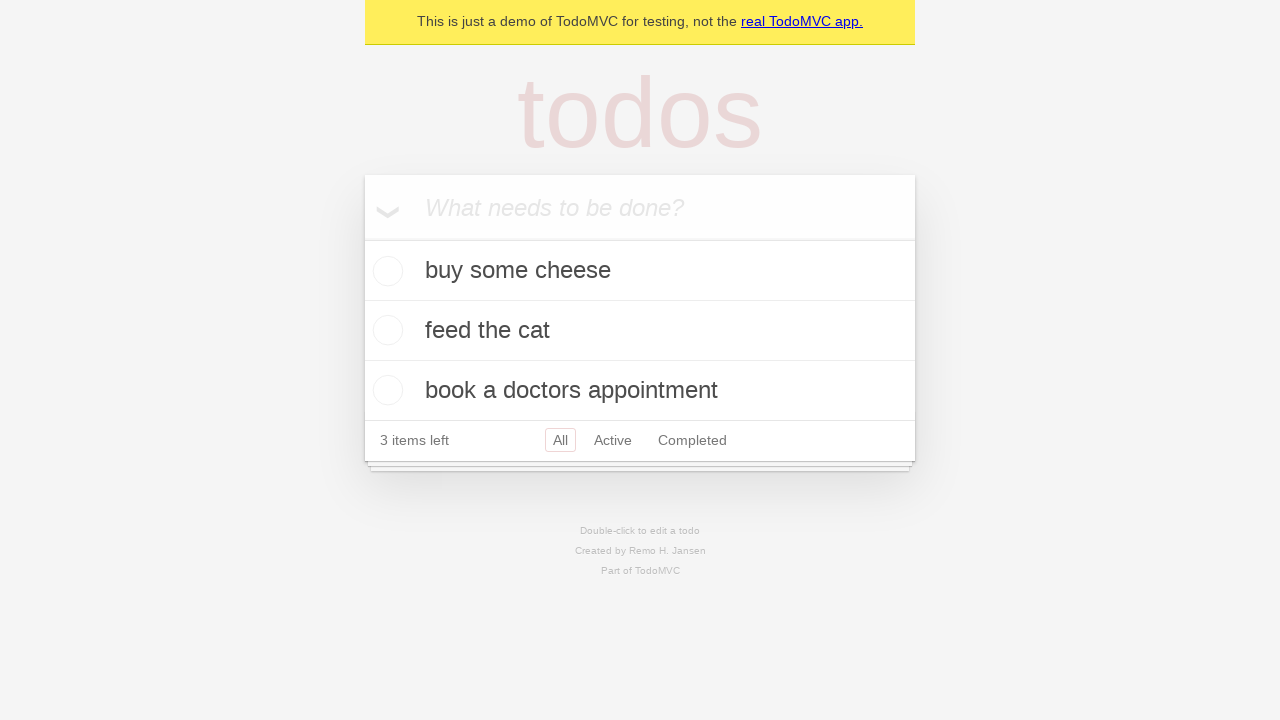

Clicked Active filter to verify it is highlighted at (613, 440) on .filters >> text=Active
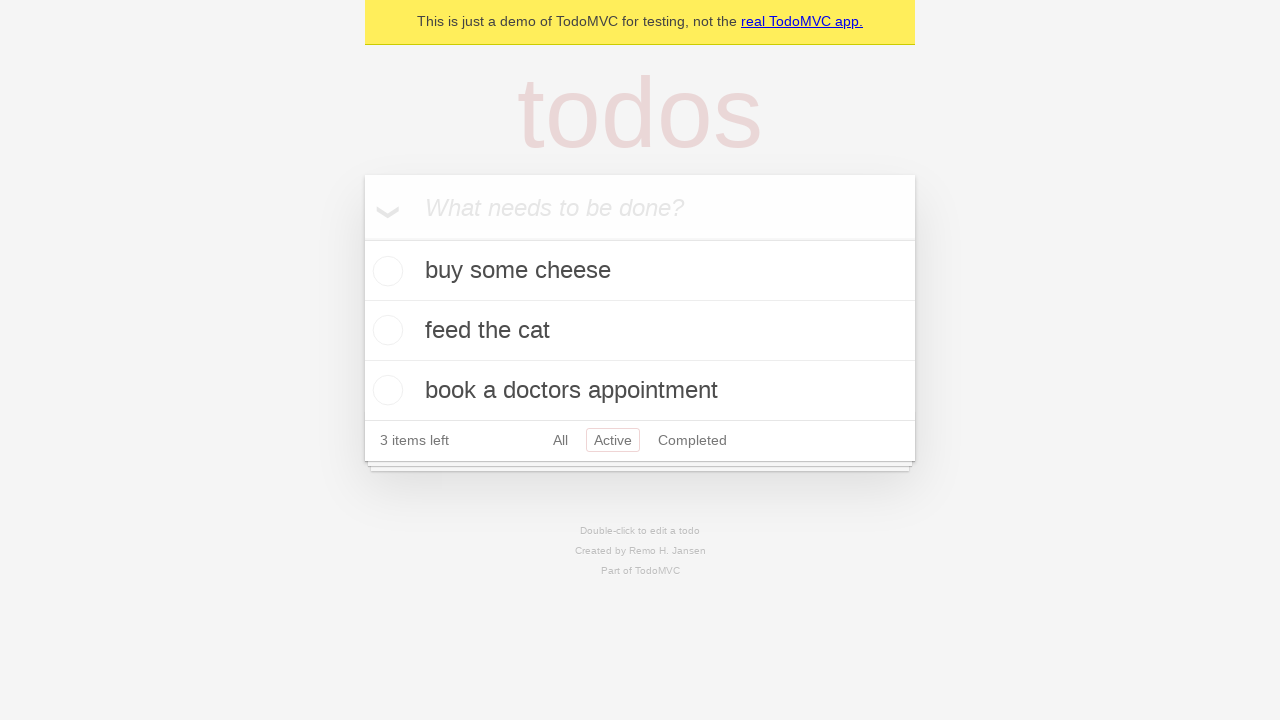

Clicked Completed filter to verify it is highlighted at (692, 440) on .filters >> text=Completed
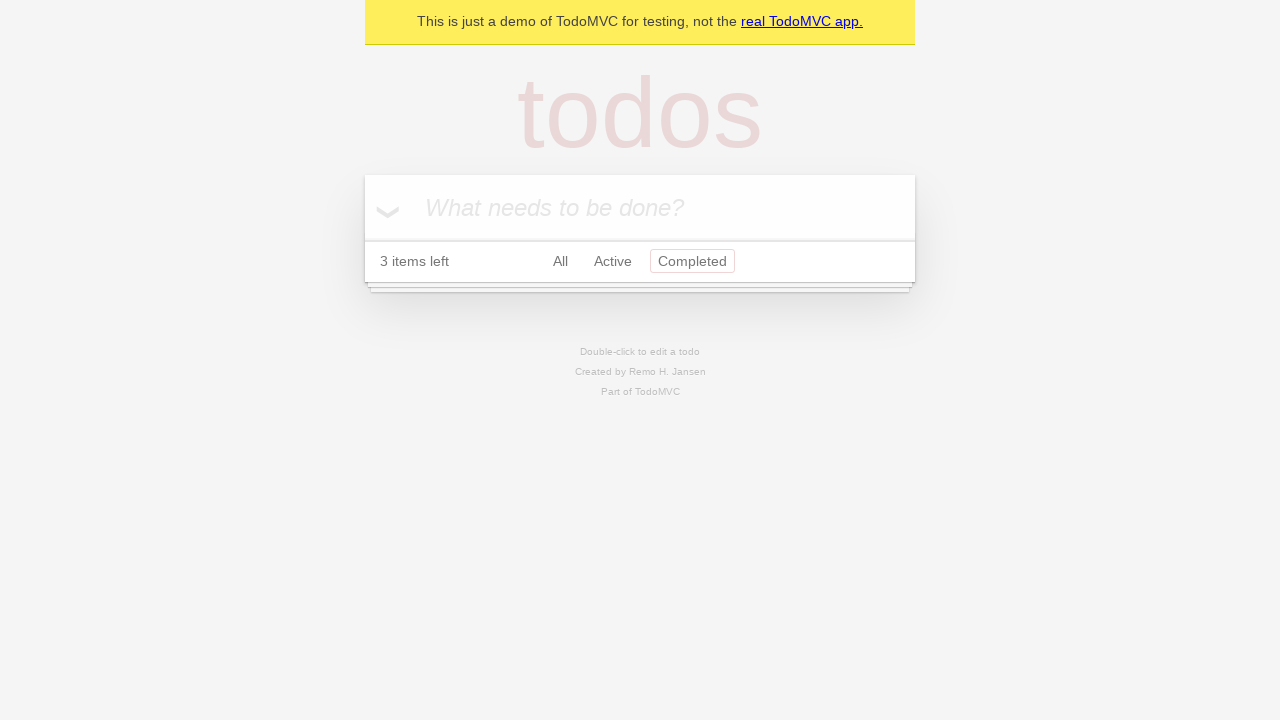

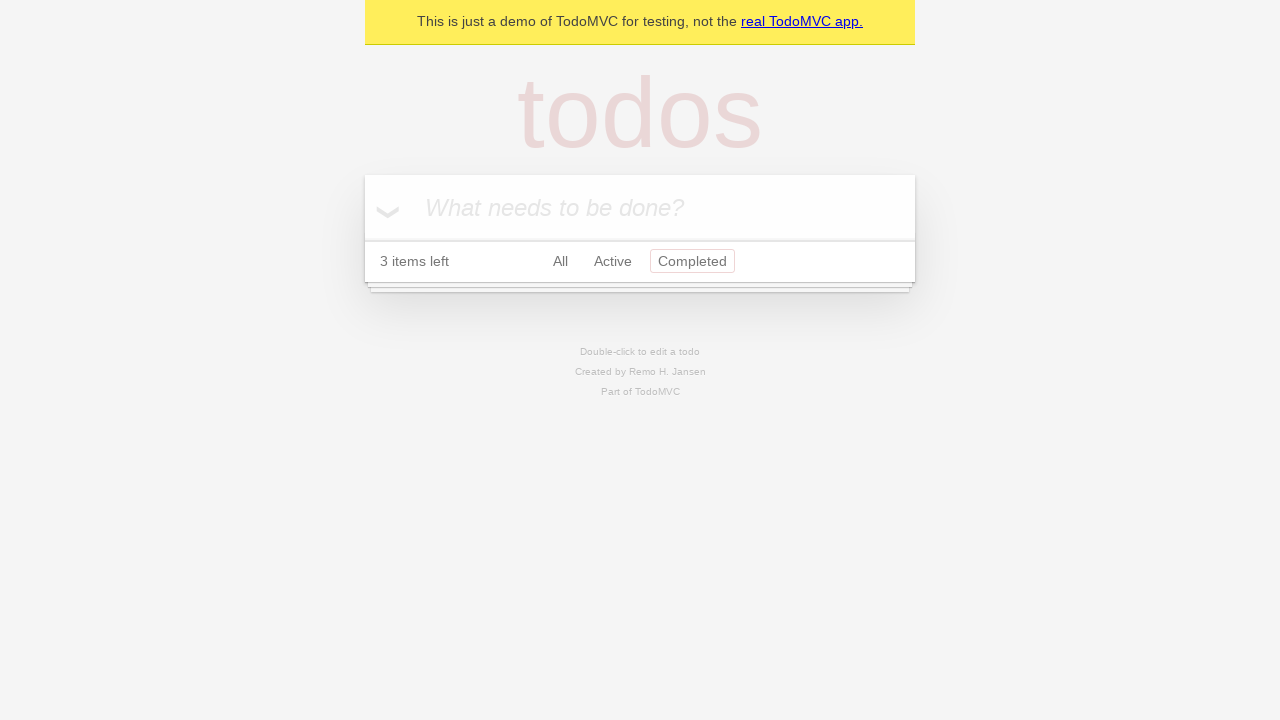